Navigates to Flipkart homepage and verifies the page loads by checking the page title is accessible

Starting URL: https://www.flipkart.com/

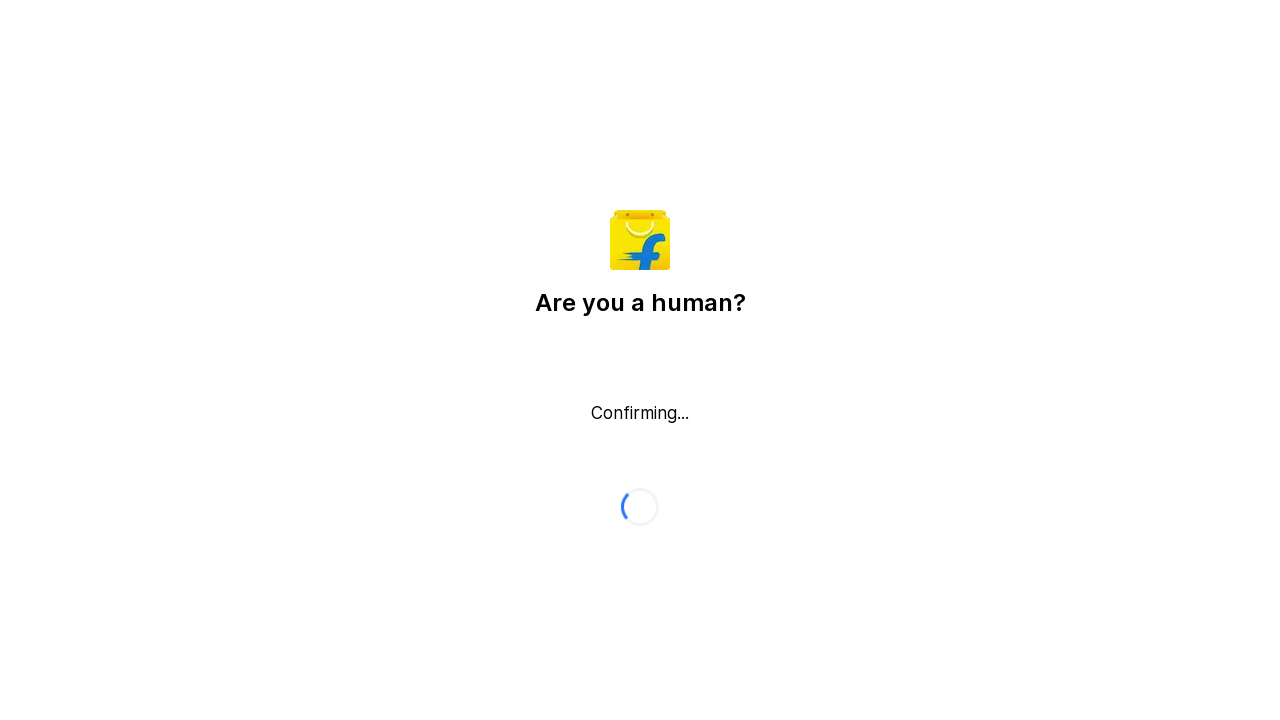

Waited for page to reach domcontentloaded state
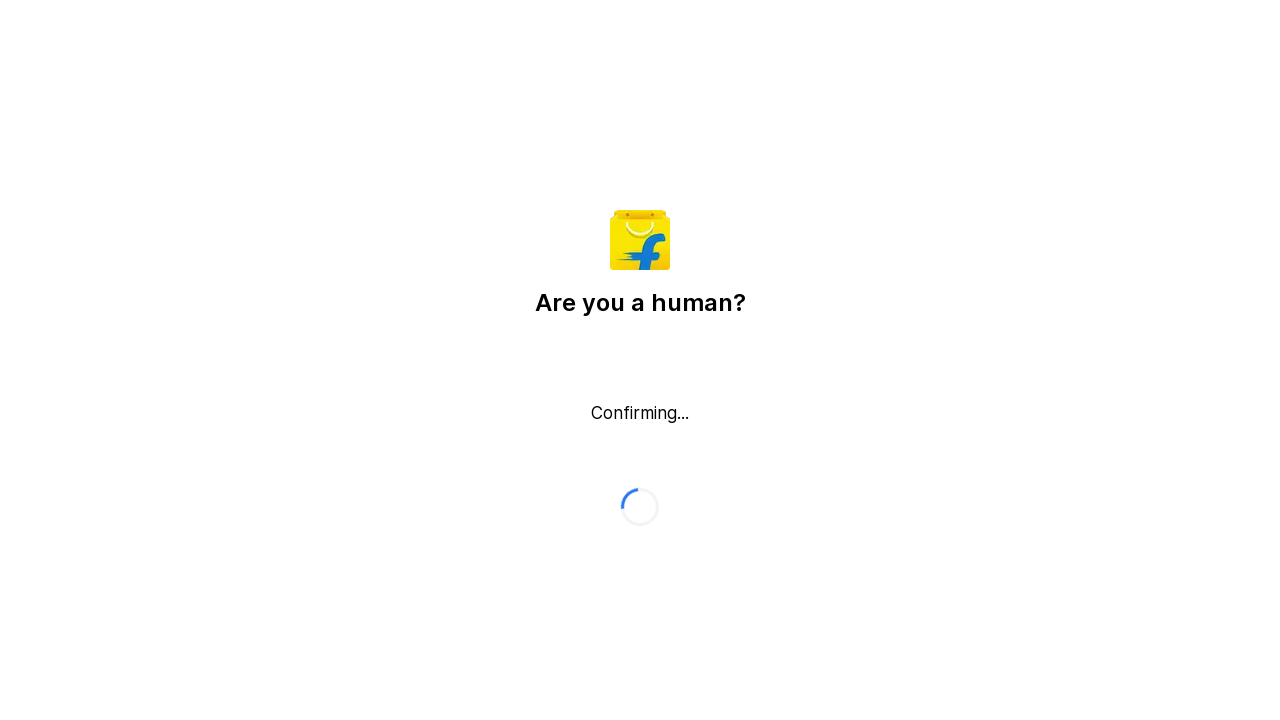

Retrieved page title: Flipkart reCAPTCHA
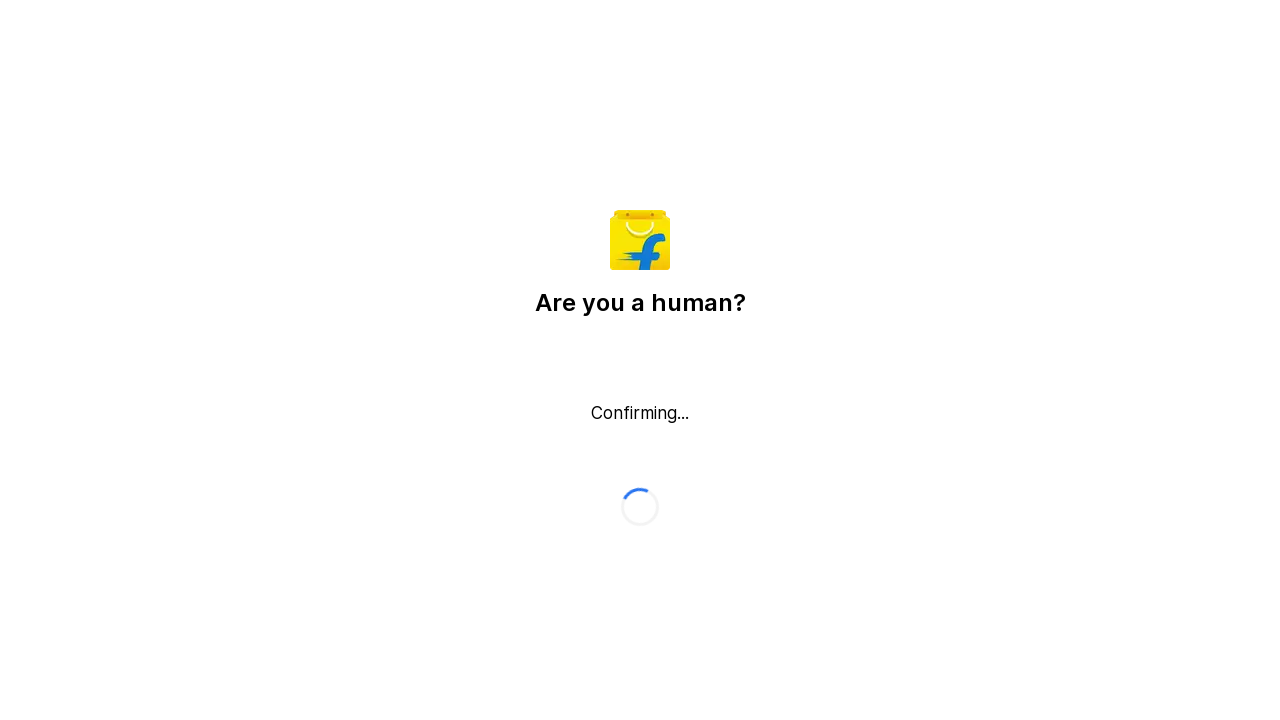

Verified page title is not empty
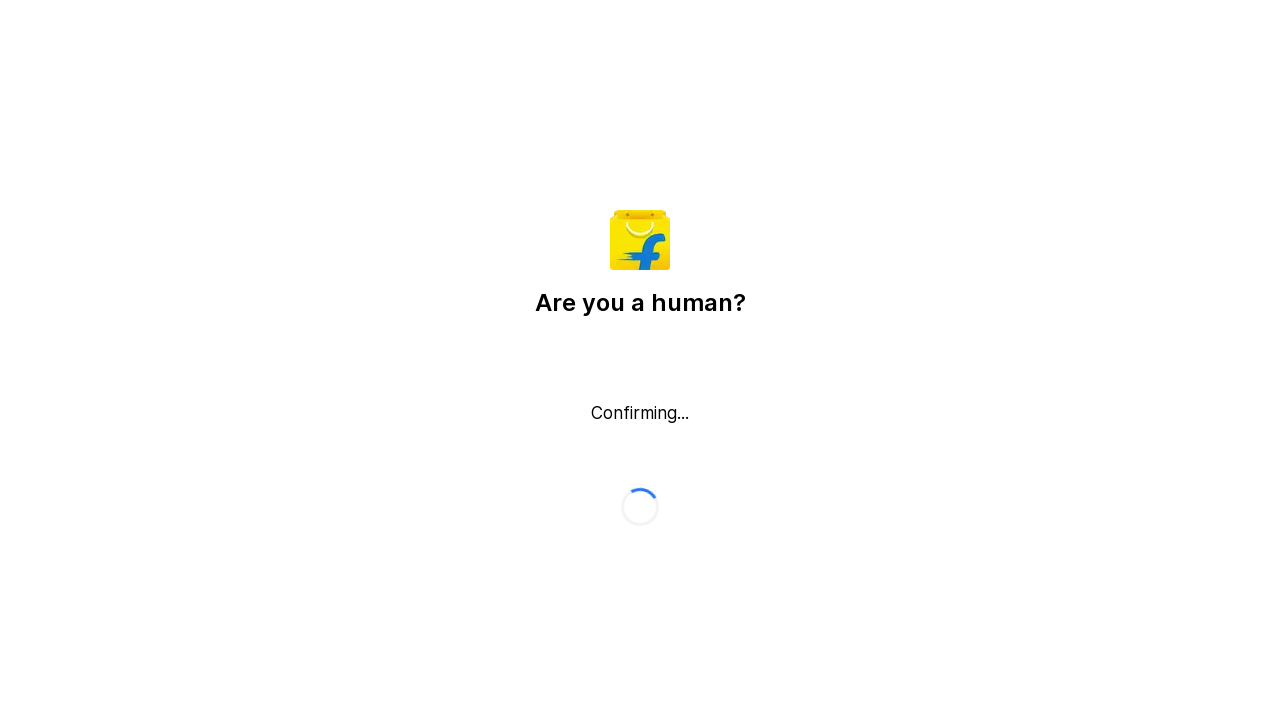

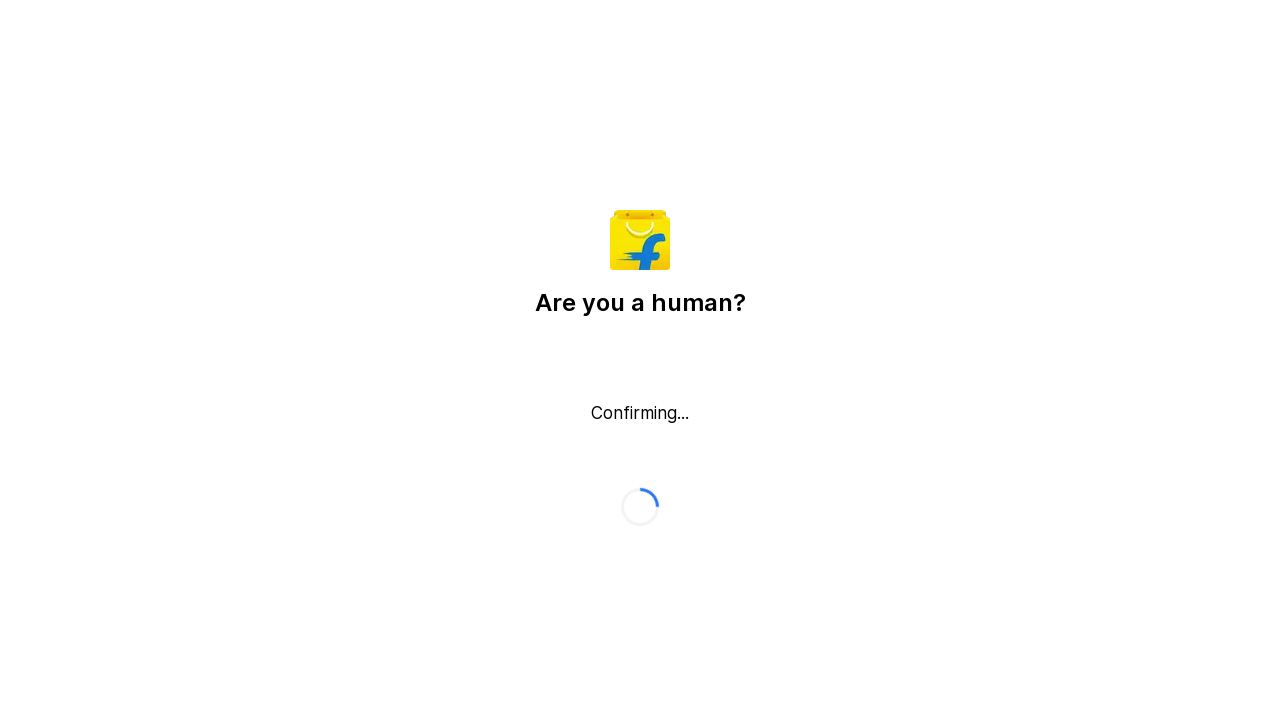